Tests the alert demo form by entering first name, last name, and company name, then submitting and handling the resulting alert.

Starting URL: http://automationbykrishna.com/

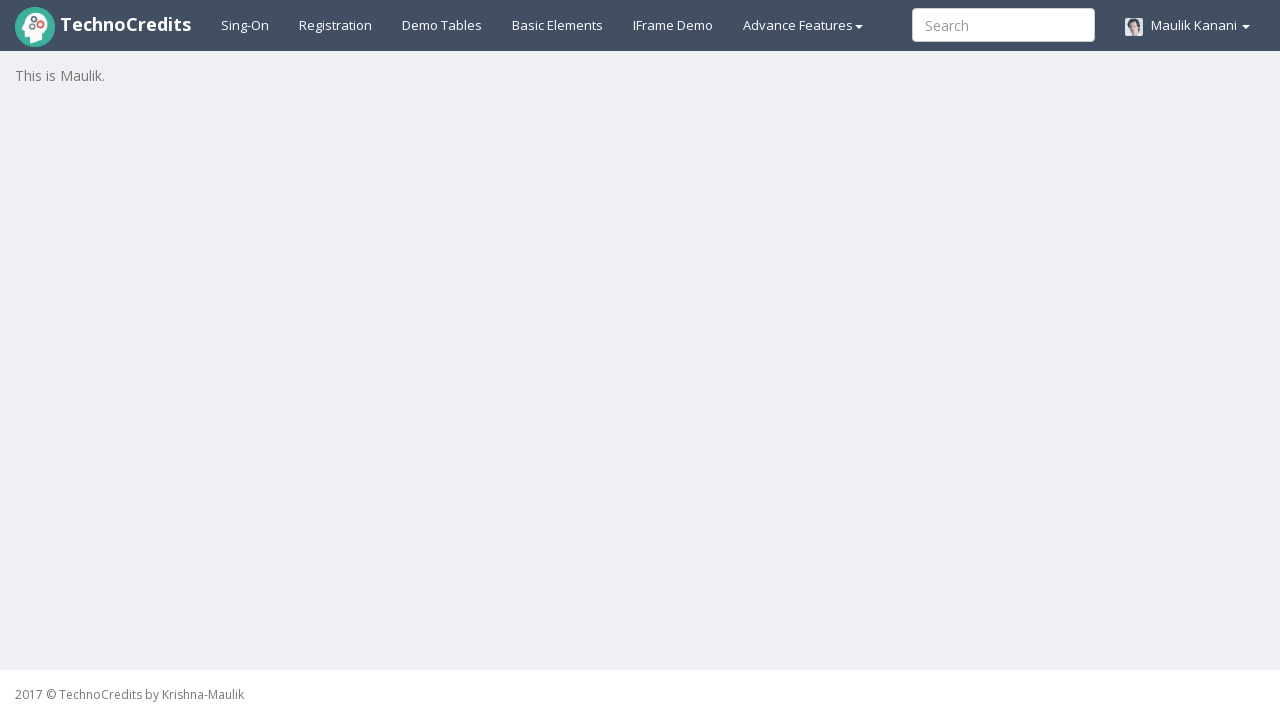

Clicked on Basic Elements tab at (558, 25) on #basicelements
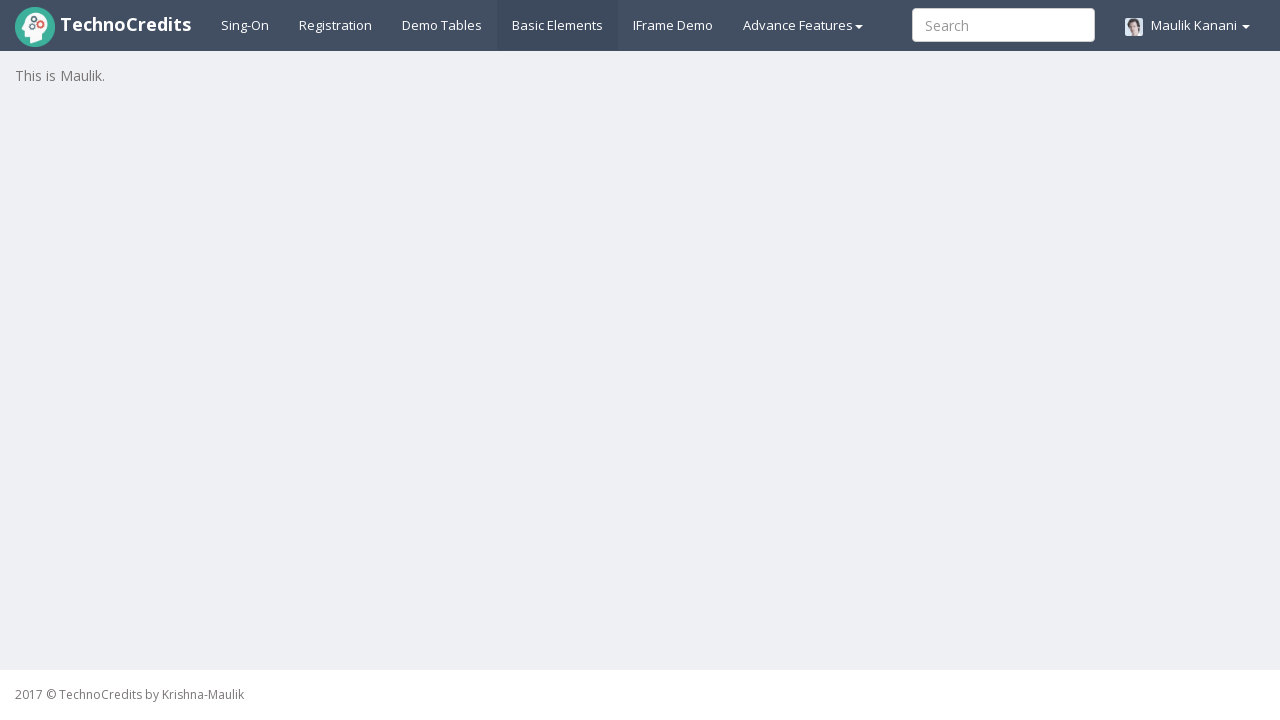

Entered first name 'Sarah' in the form on #UserFirstName
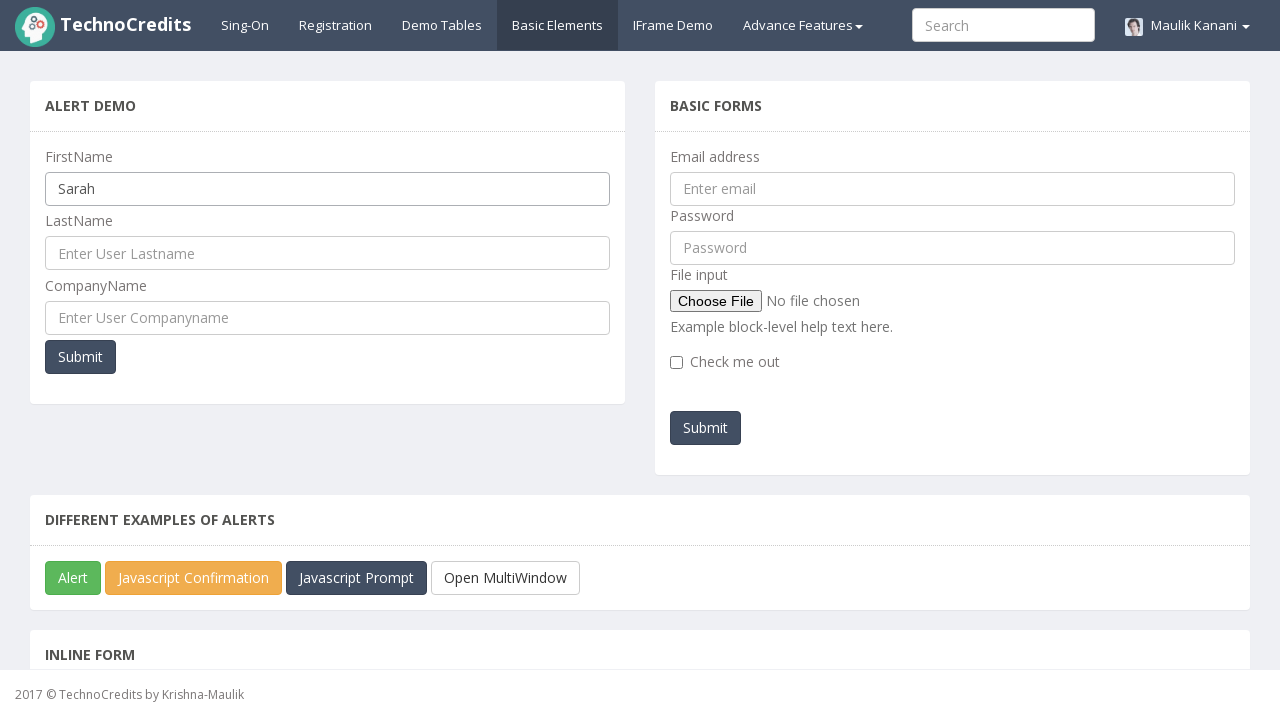

Entered last name 'Johnson' in the form on #UserLastName
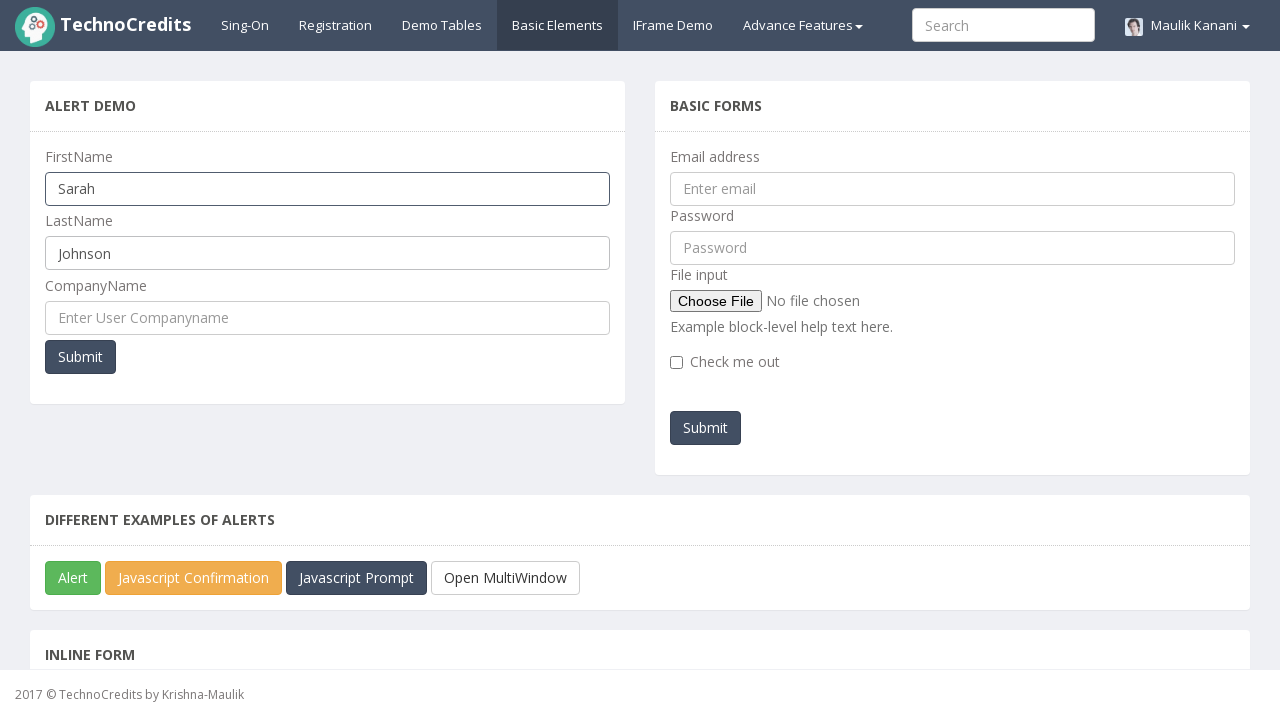

Entered company name 'TechCorp' in the form on #UserCompanyName
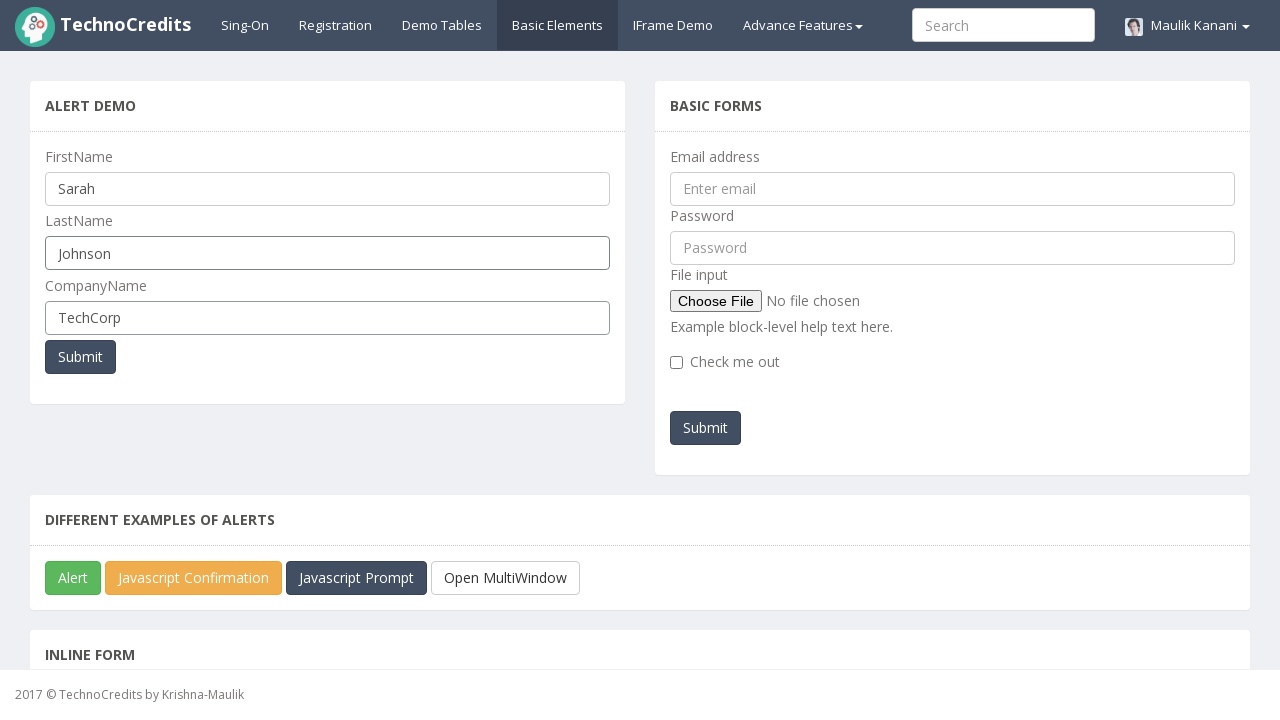

Set up dialog handler to automatically accept alerts
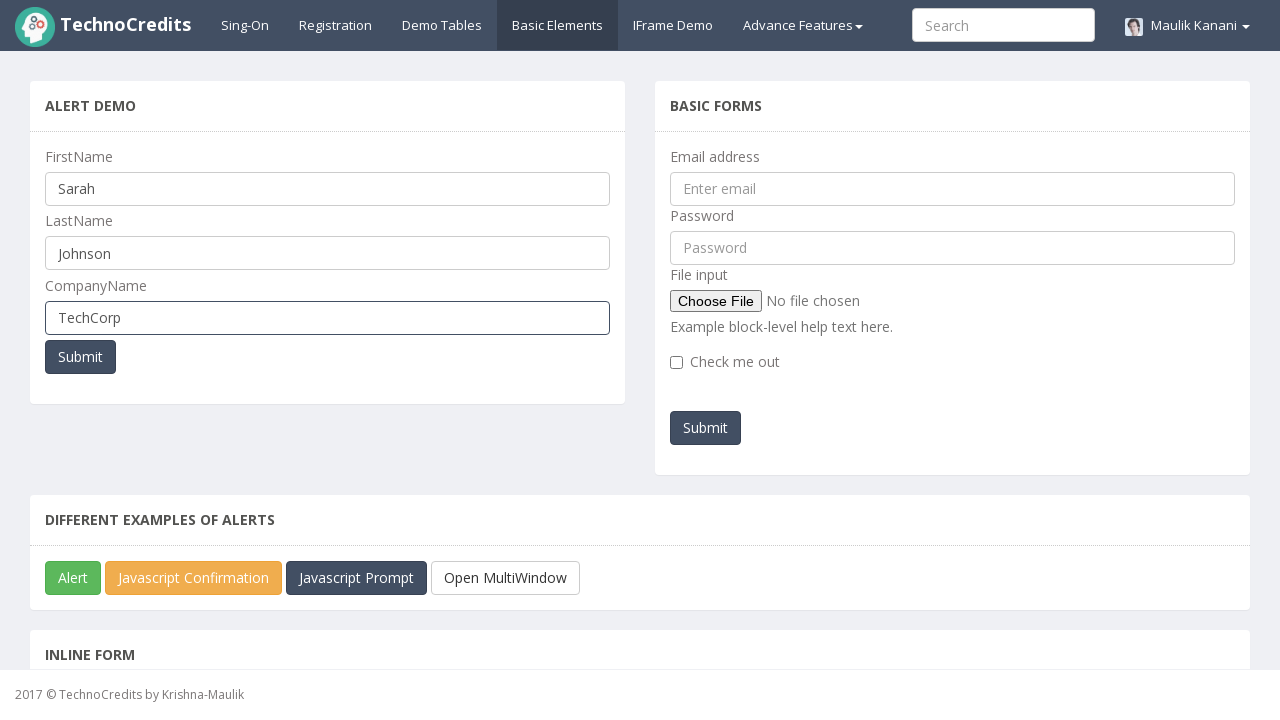

Clicked Submit button to submit the alert demo form at (80, 357) on button[onclick='myFunctionPopUp()']
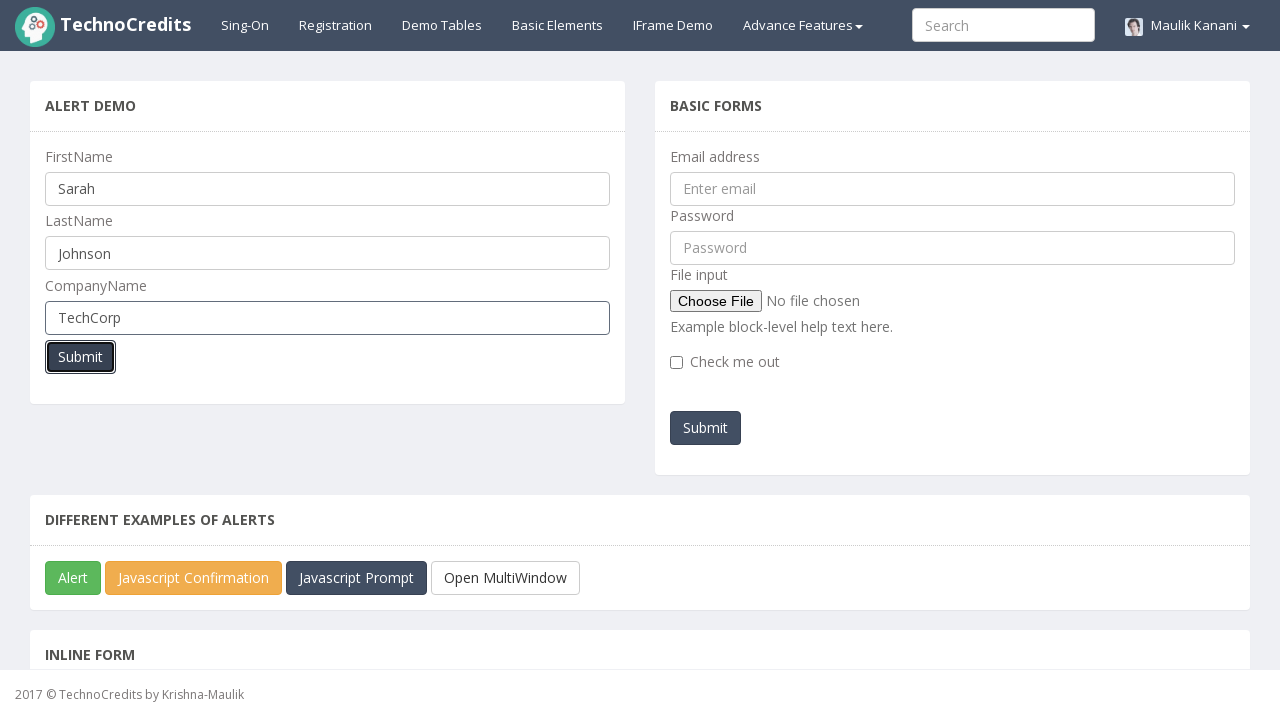

Waited for alert dialog to be handled
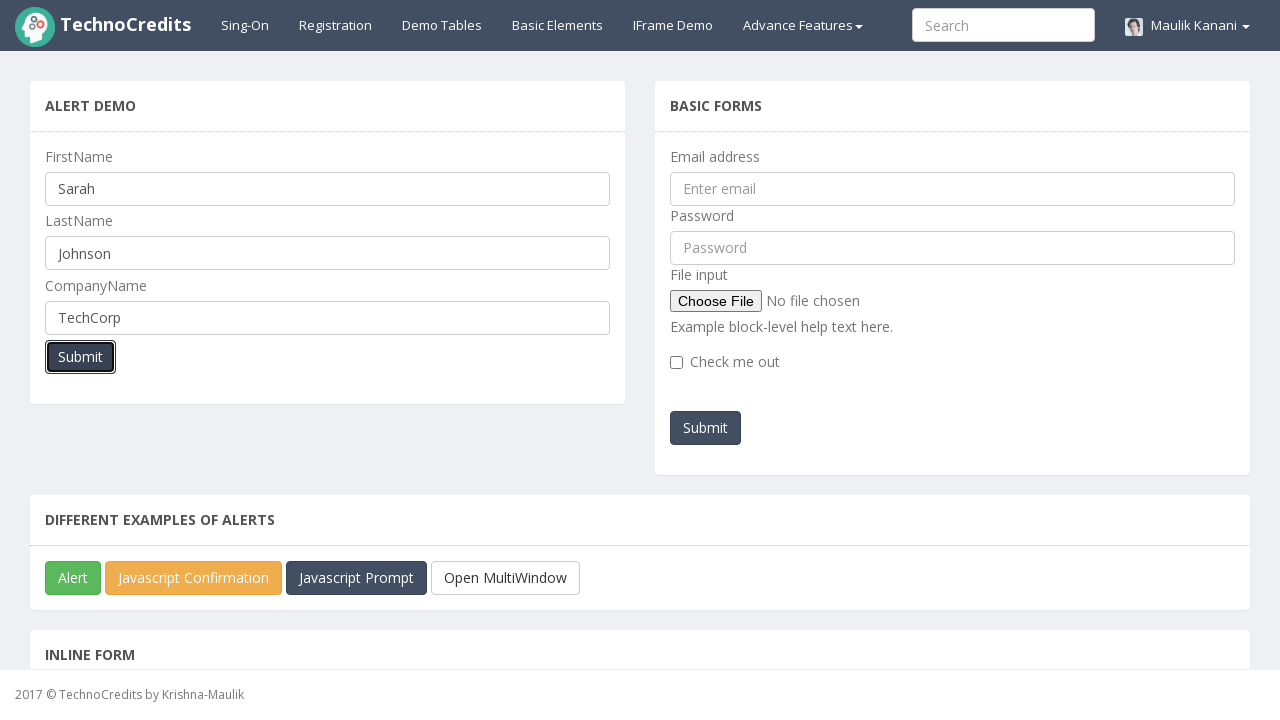

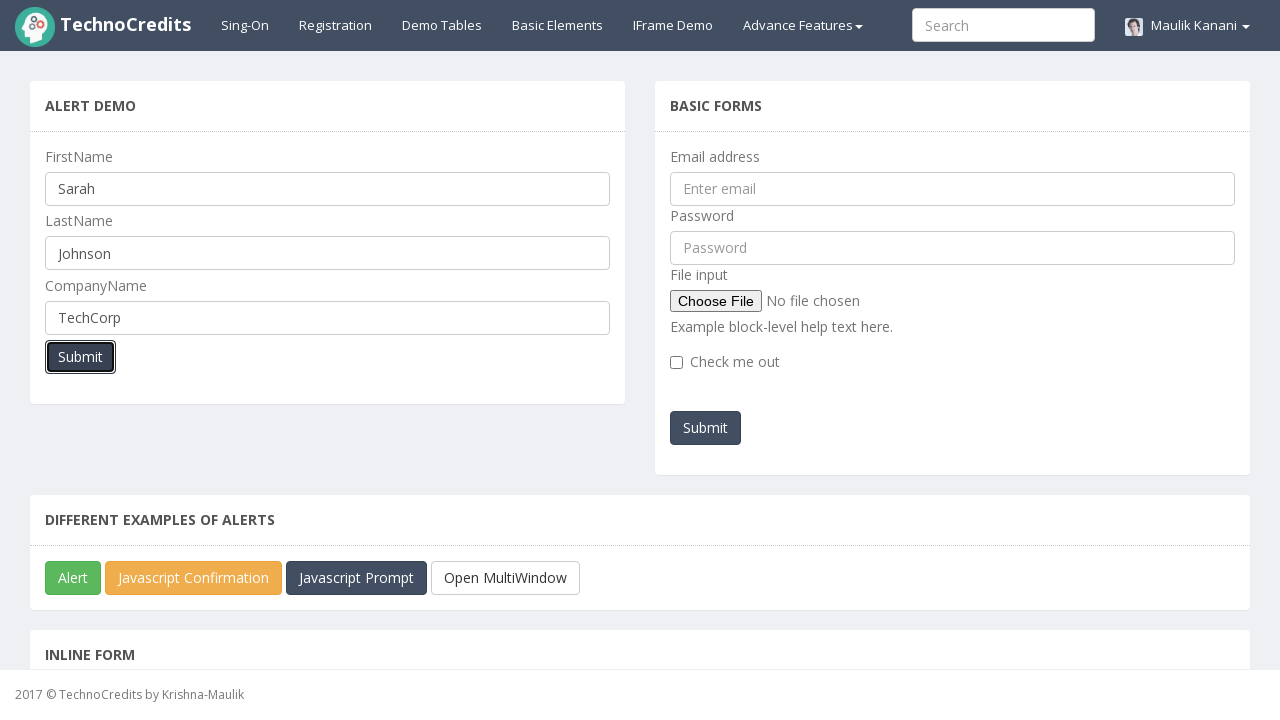